Tests that protected pages (inventory, checkout) redirect unauthenticated users back to the login page

Starting URL: https://www.saucedemo.com/

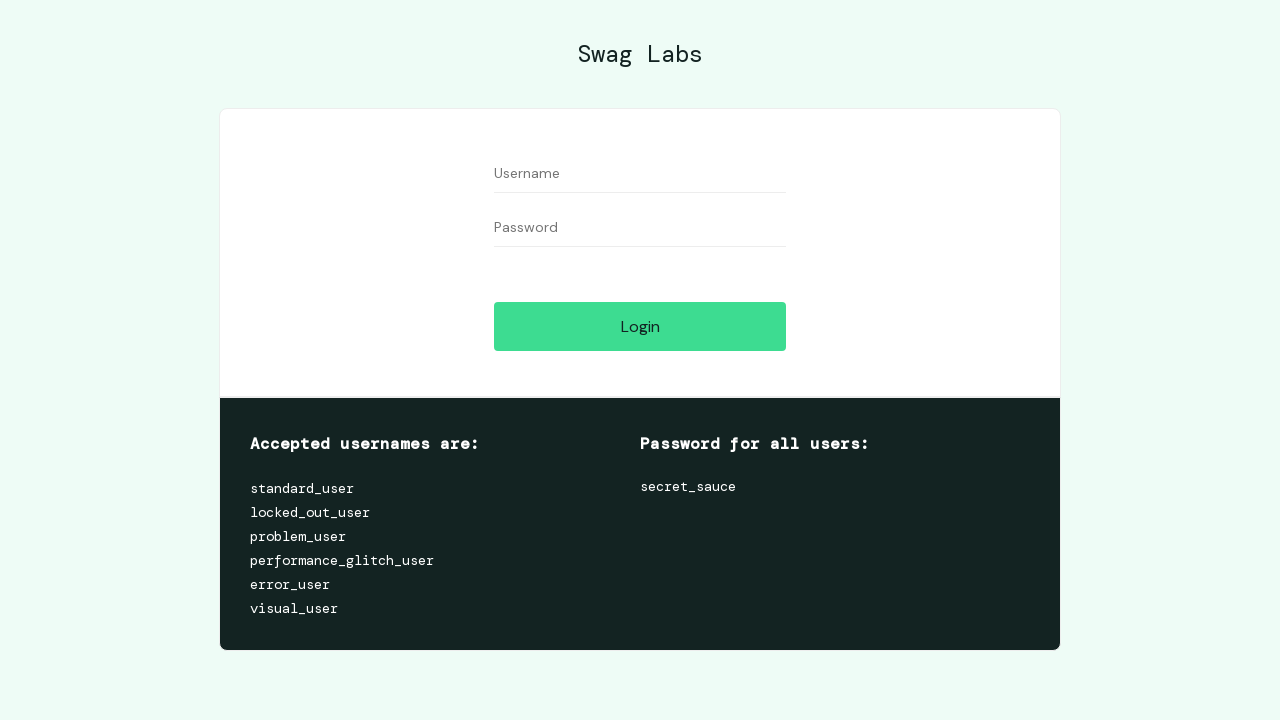

Attempted to navigate to inventory page without authentication
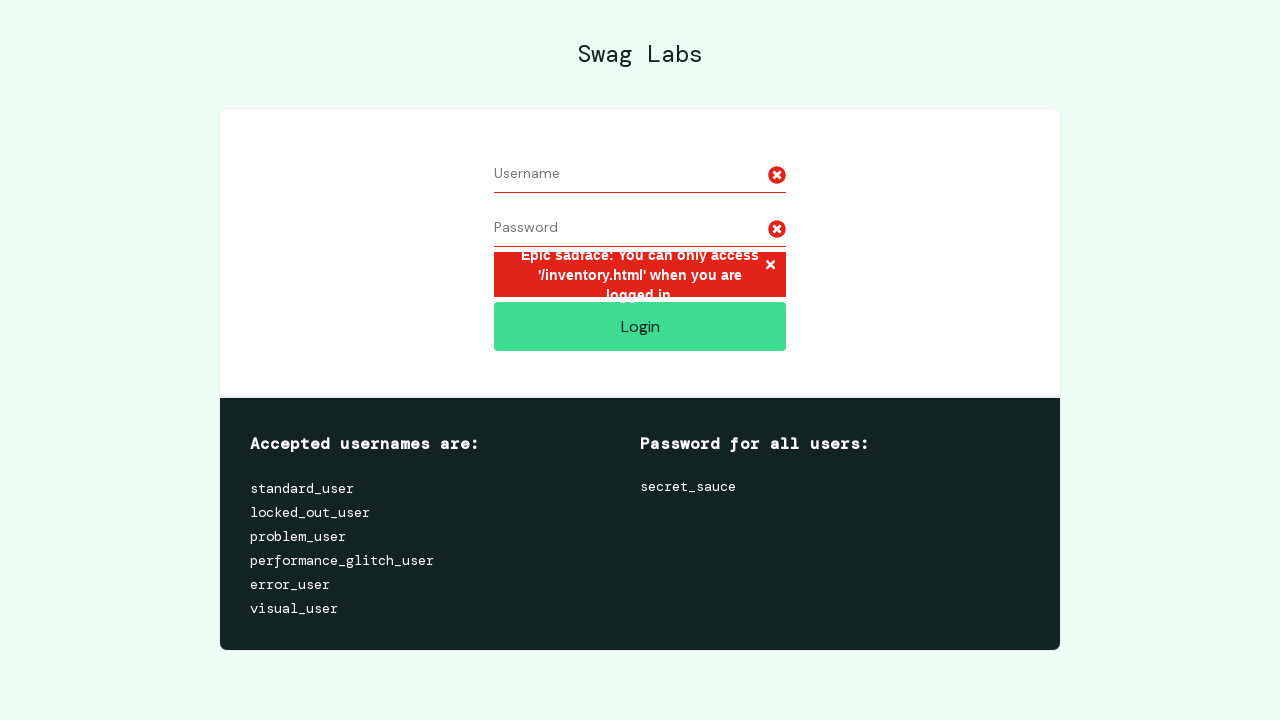

Verified redirect back to login page after inventory access attempt
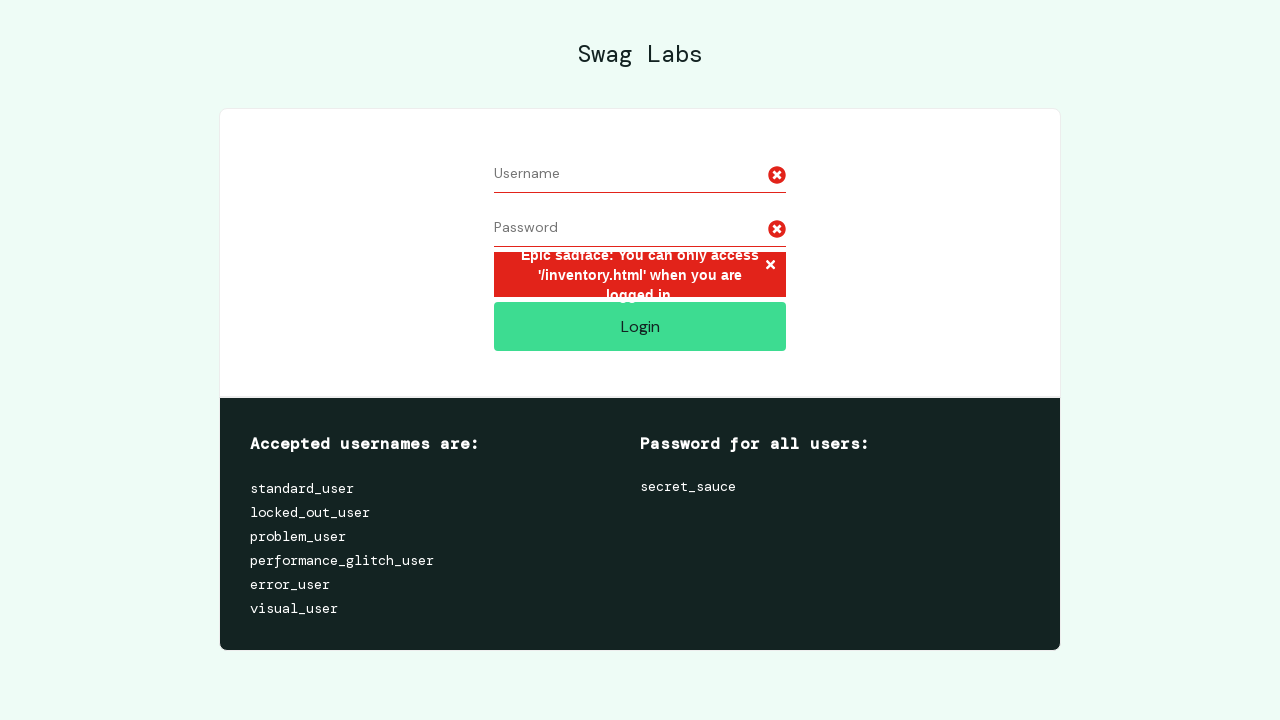

Attempted to navigate to checkout page without authentication
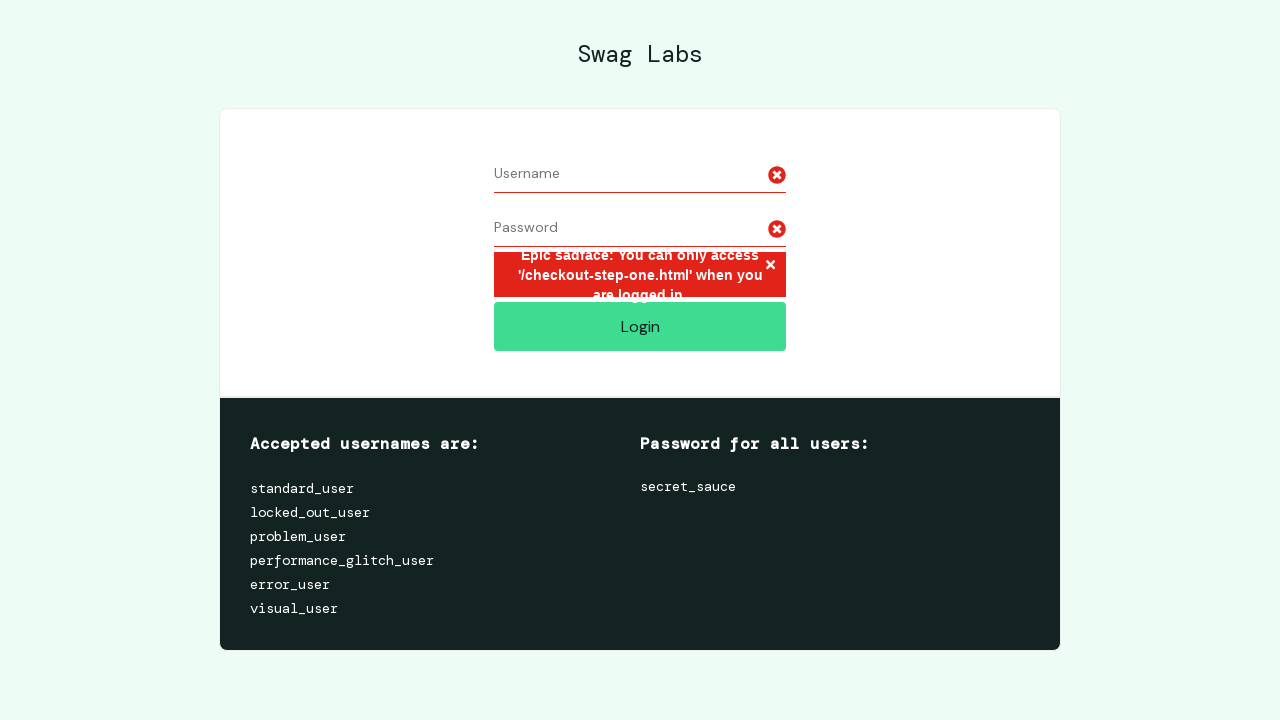

Verified redirect back to login page after checkout access attempt
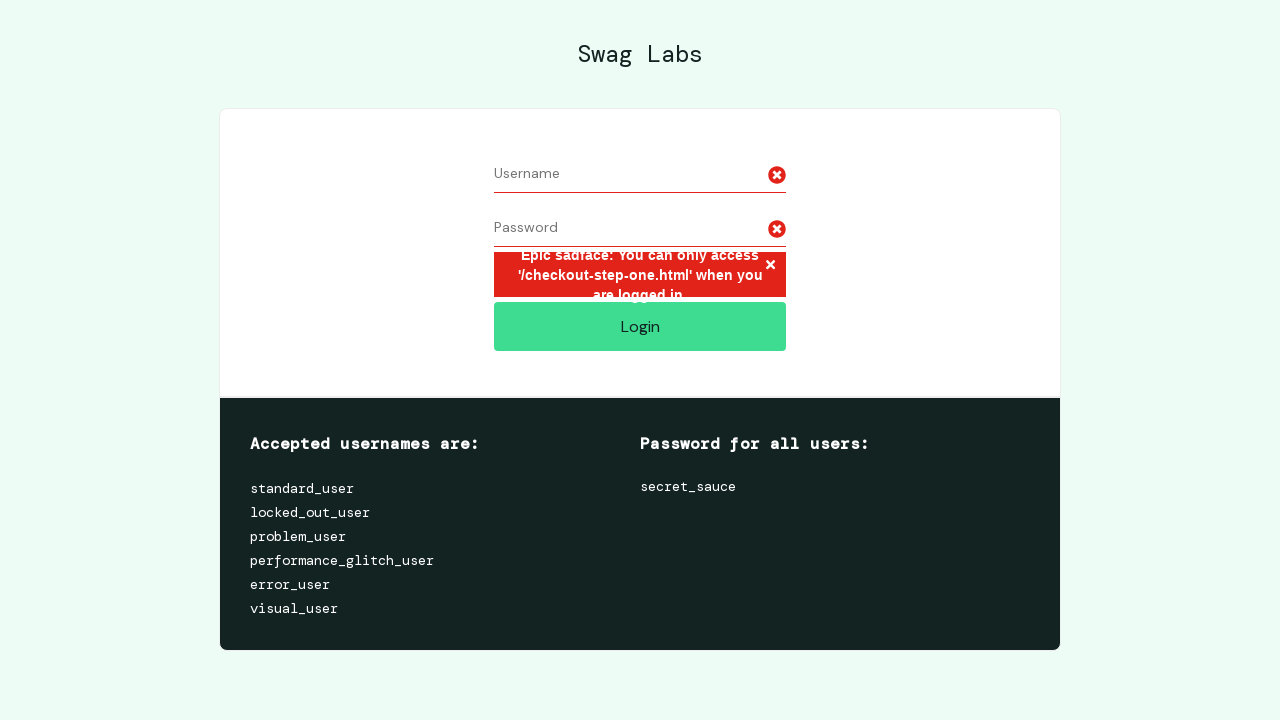

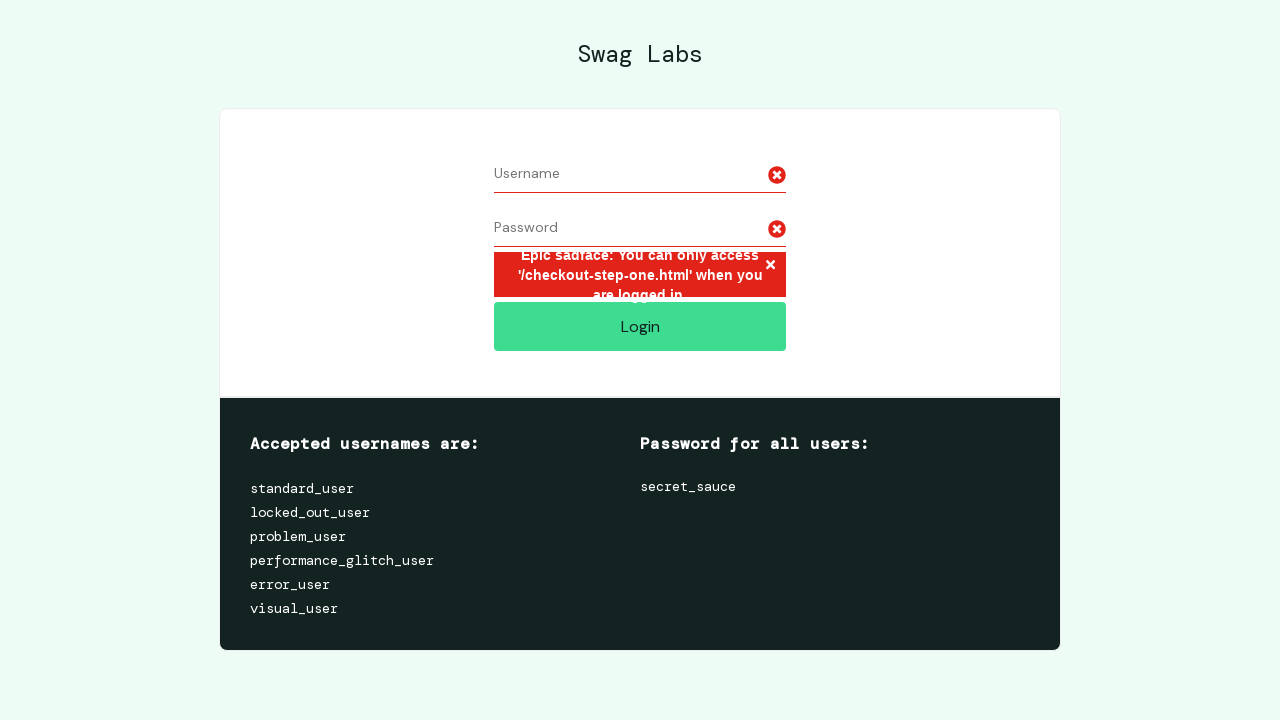